Tests mouse hover functionality by hovering over a "Mouse Hover" element and clicking the "Top" option from the dropdown menu that appears.

Starting URL: https://rahulshettyacademy.com/AutomationPractice/

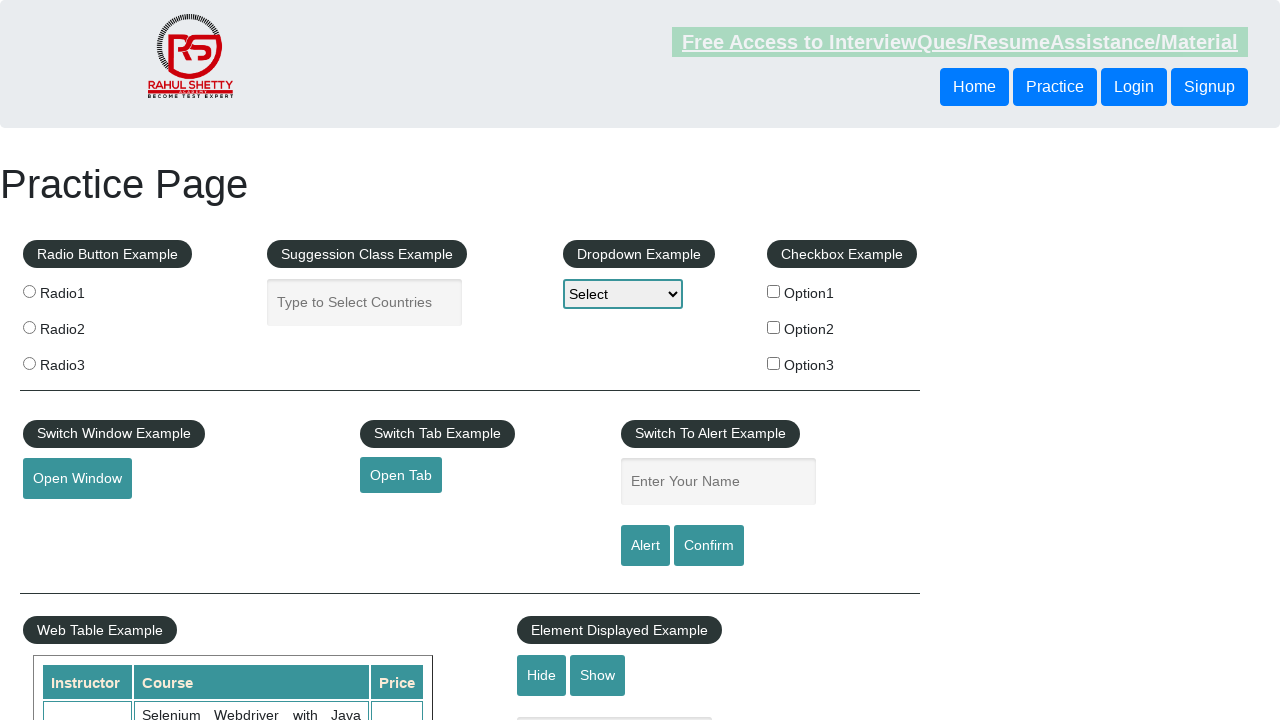

Navigated to AutomationPractice page
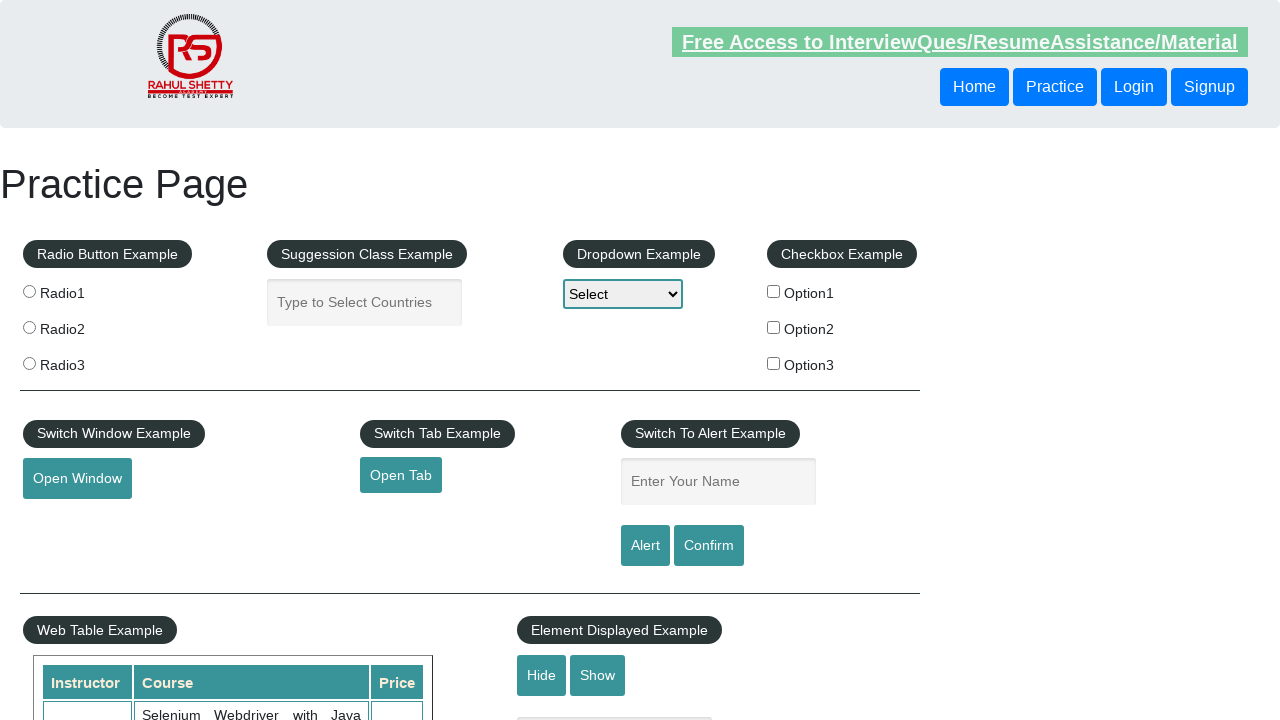

Hovered over the Mouse Hover element to reveal dropdown menu at (83, 361) on #mousehover
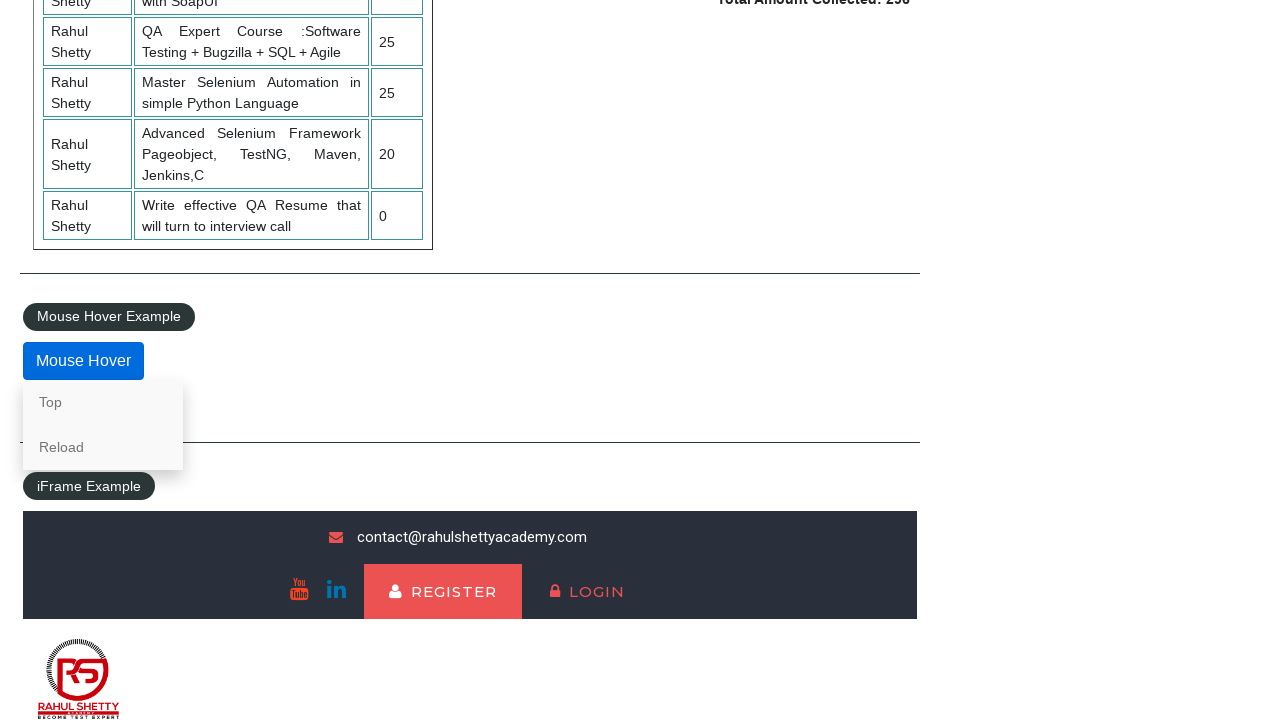

Clicked the 'Top' option from the dropdown menu at (103, 402) on a:text('Top')
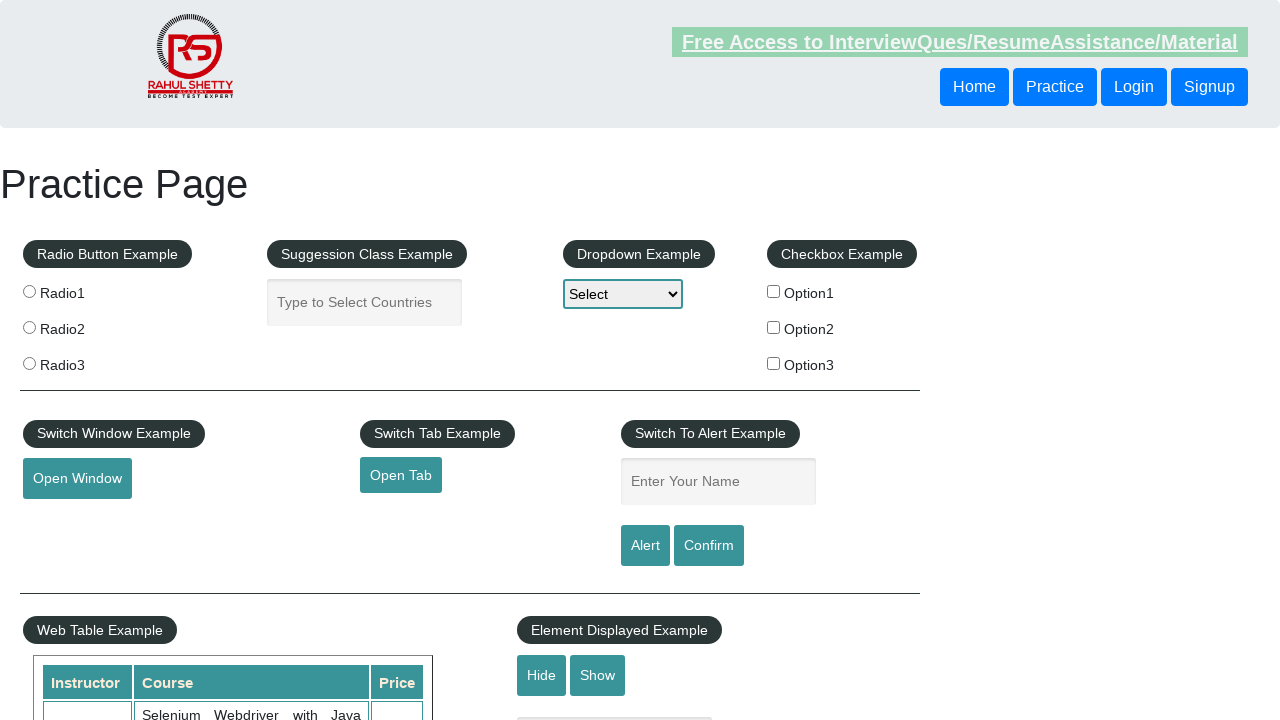

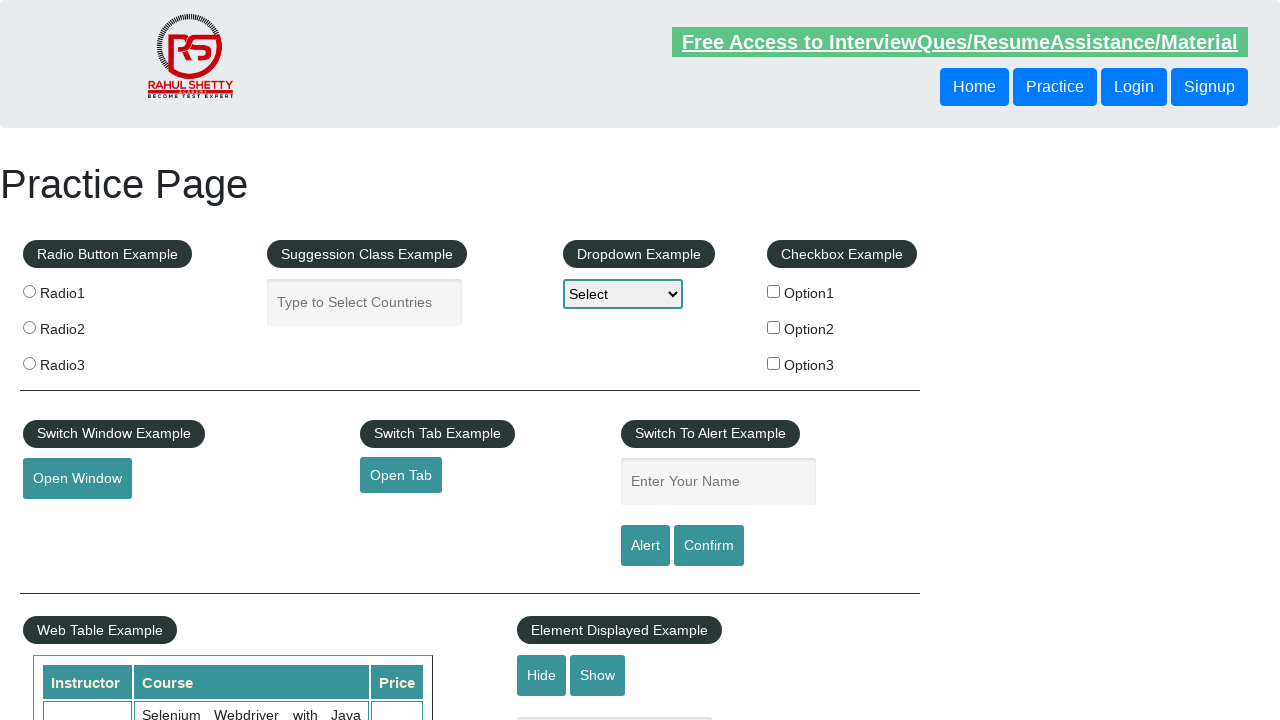